Tests the search functionality on Meesho e-commerce website by entering "shoes" in the search box and submitting the search

Starting URL: https://www.meesho.com

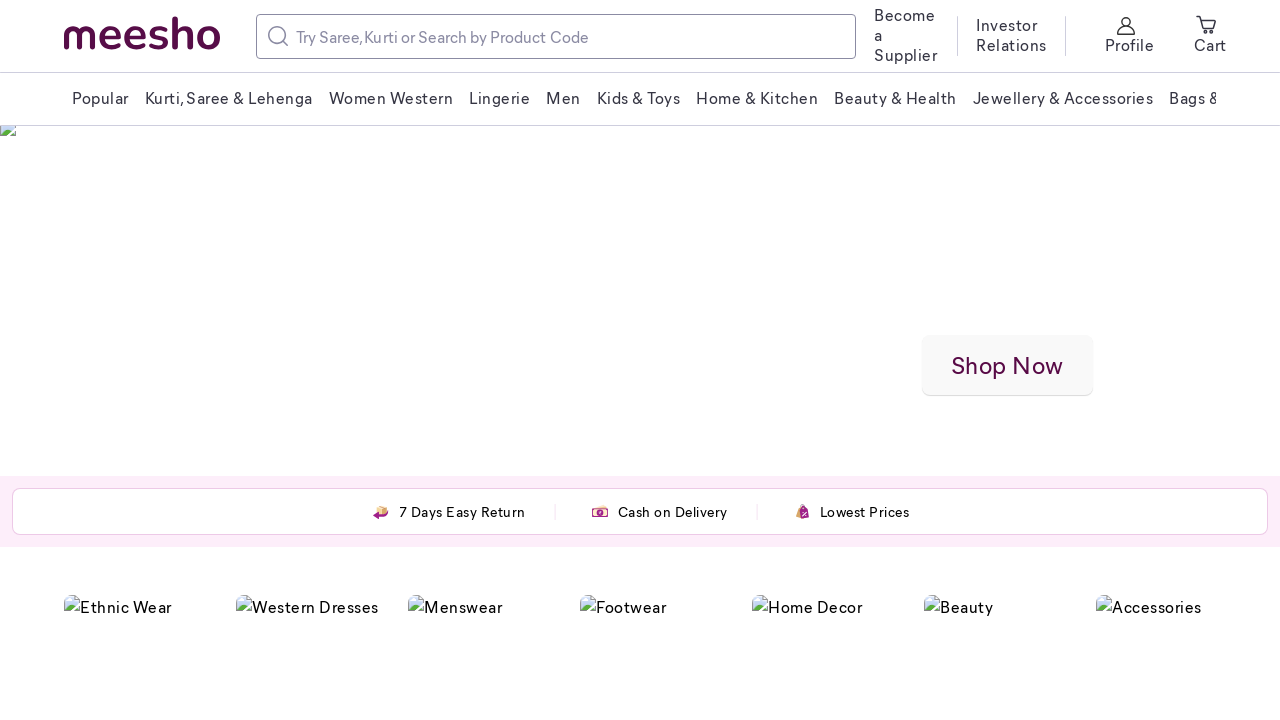

Filled search box with 'shoes' on input[placeholder='Try Saree, Kurti or Search by Product Code']
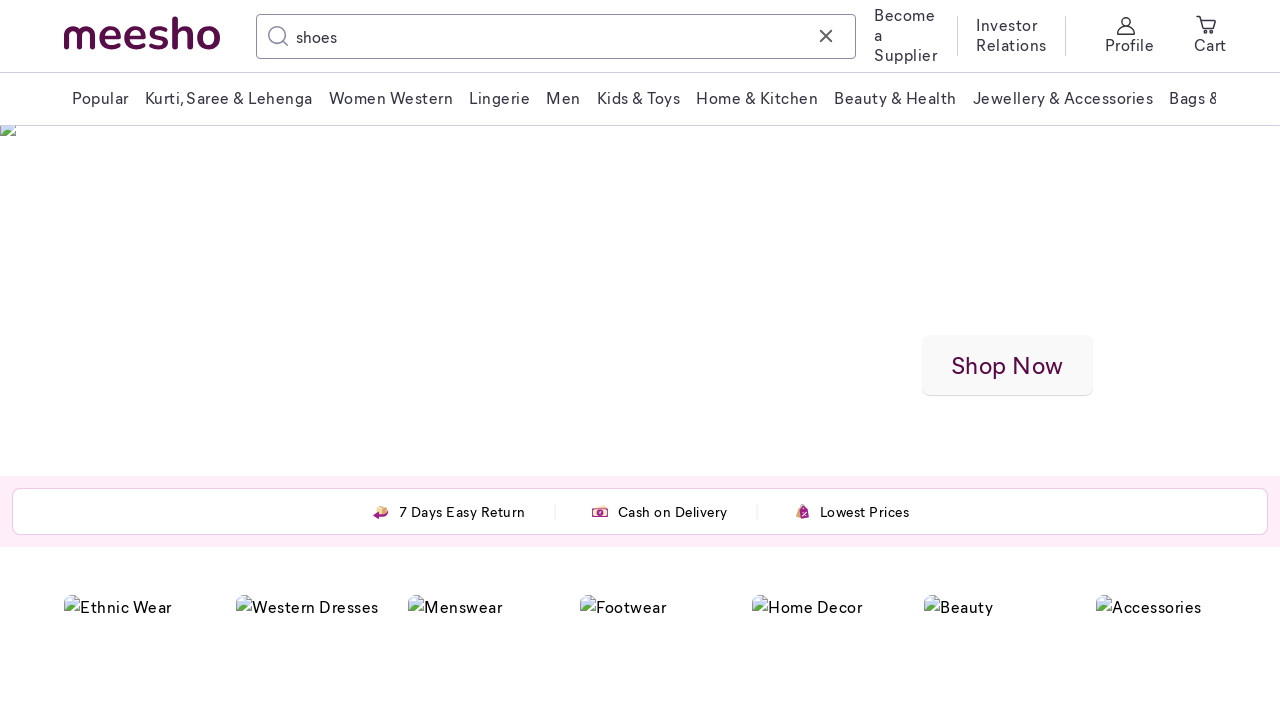

Pressed Enter to submit search query on input[placeholder='Try Saree, Kurti or Search by Product Code']
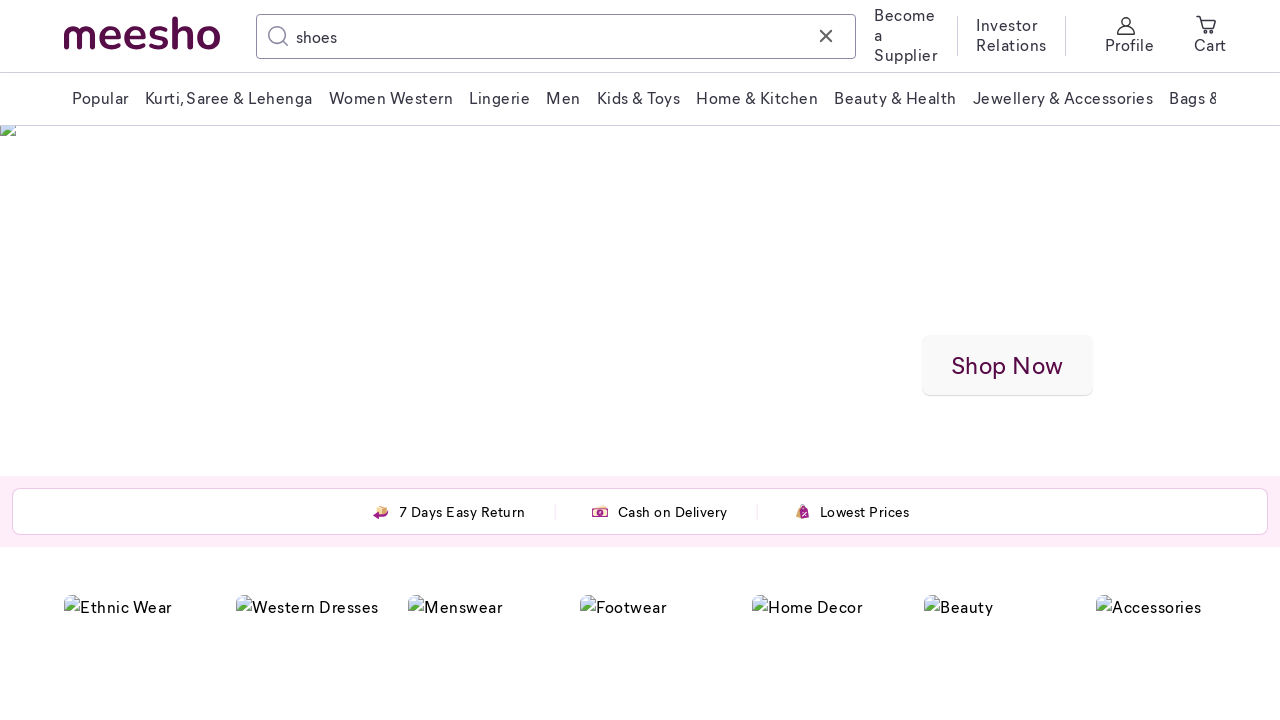

Search results loaded and network idle
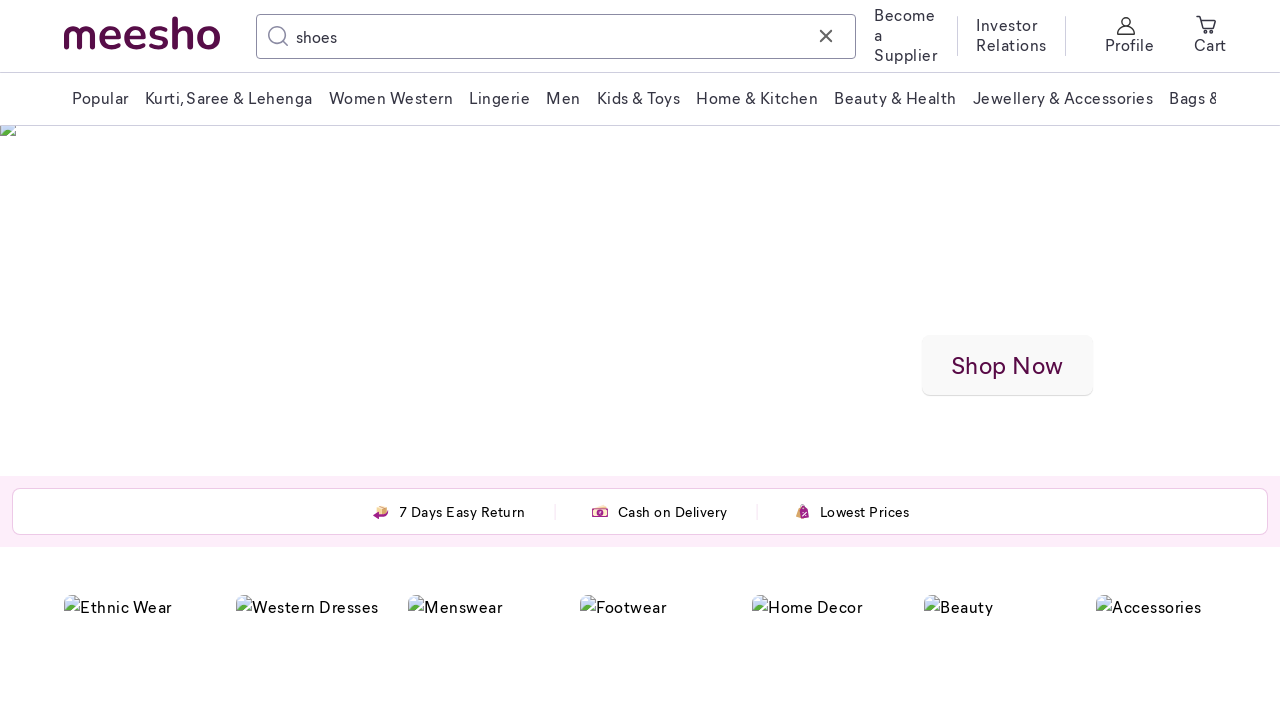

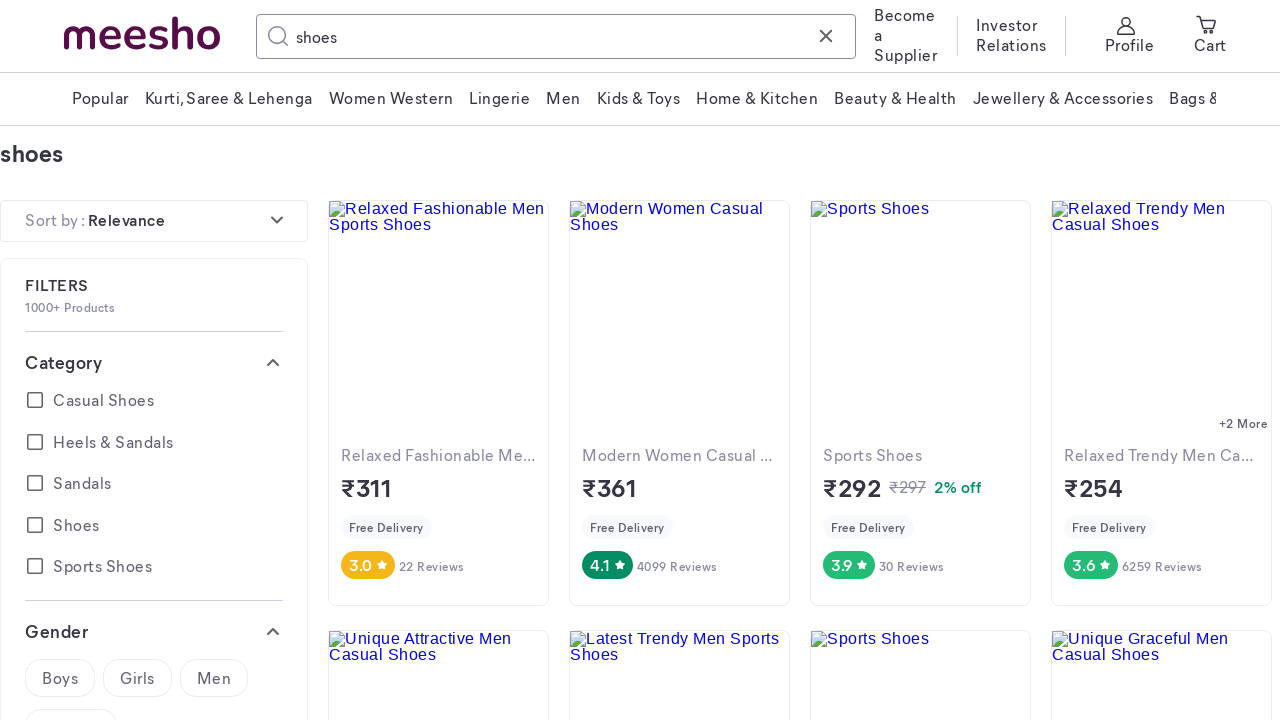